Tests text field input by entering a name and validating the value is correctly set

Starting URL: http://antoniotrindade.com.br/treinoautomacao/elementsweb.html

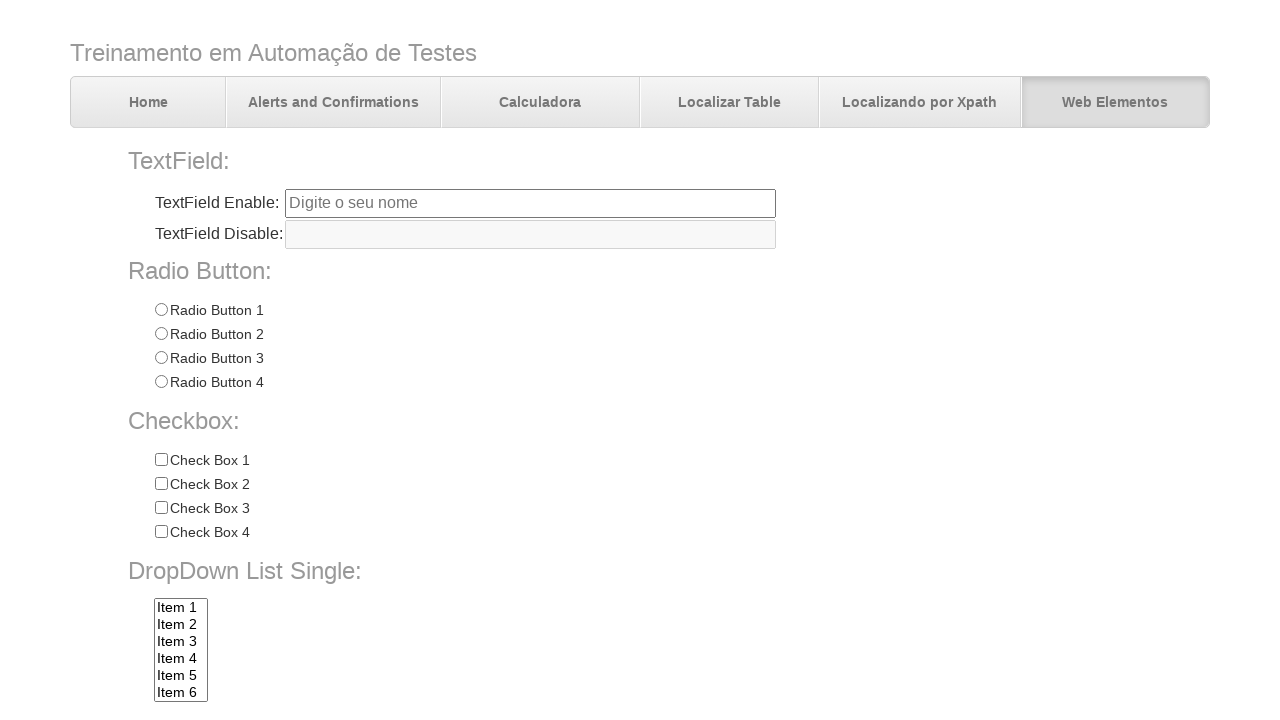

Filled text field 'txtbox1' with name 'Antonio' on input[name='txtbox1']
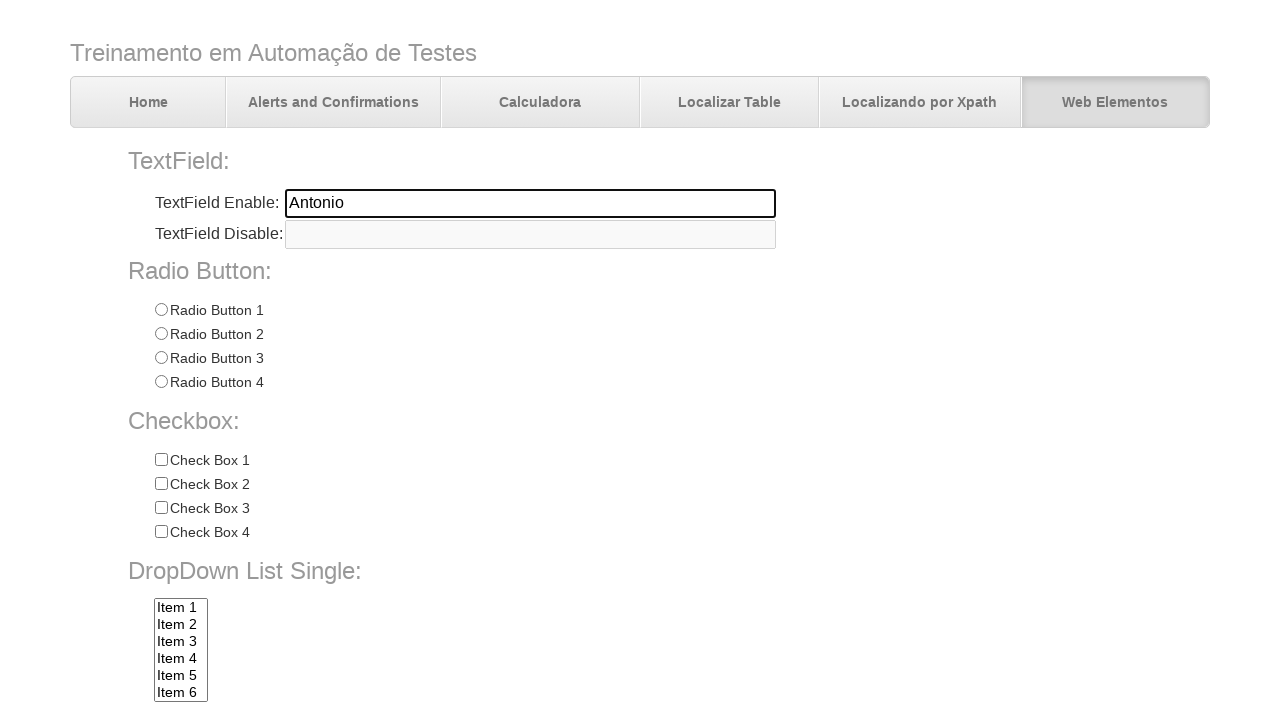

Validated that text field 'txtbox1' contains 'Antonio'
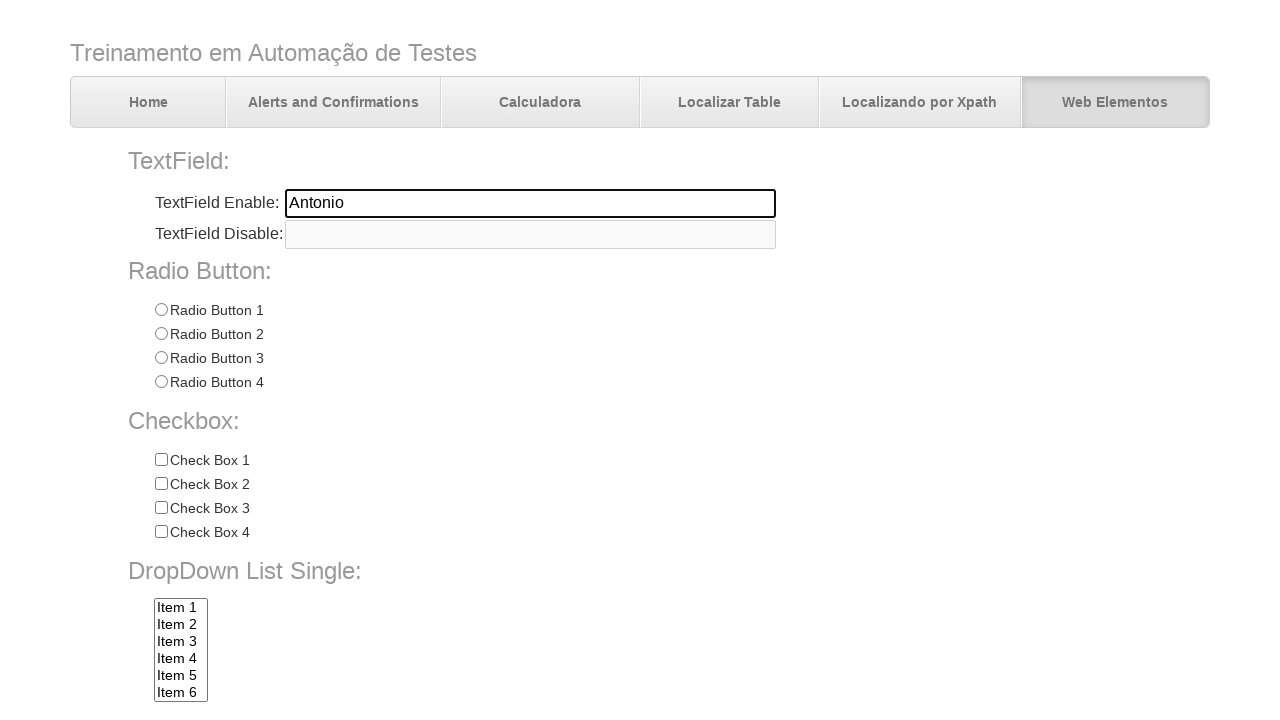

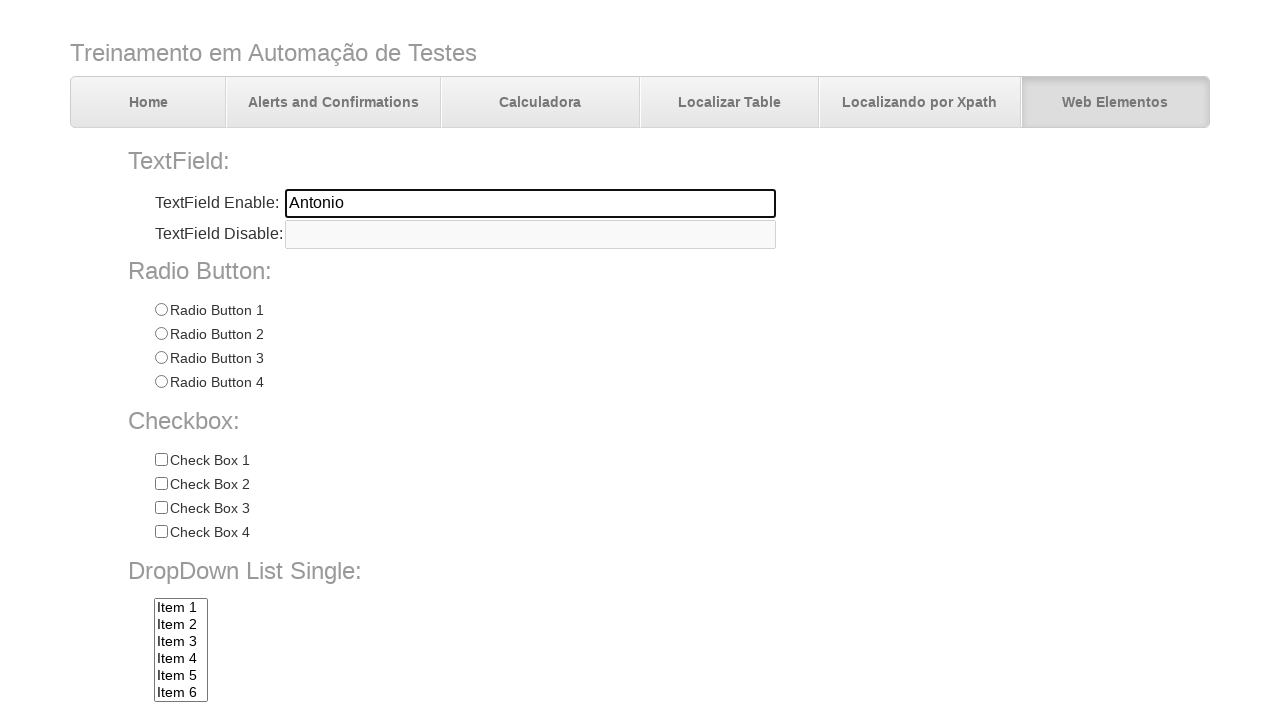